Tests prompt JavaScript alert by clicking the Prompt Alert button, entering a custom message, and accepting it

Starting URL: https://v1.training-support.net/selenium/javascript-alerts

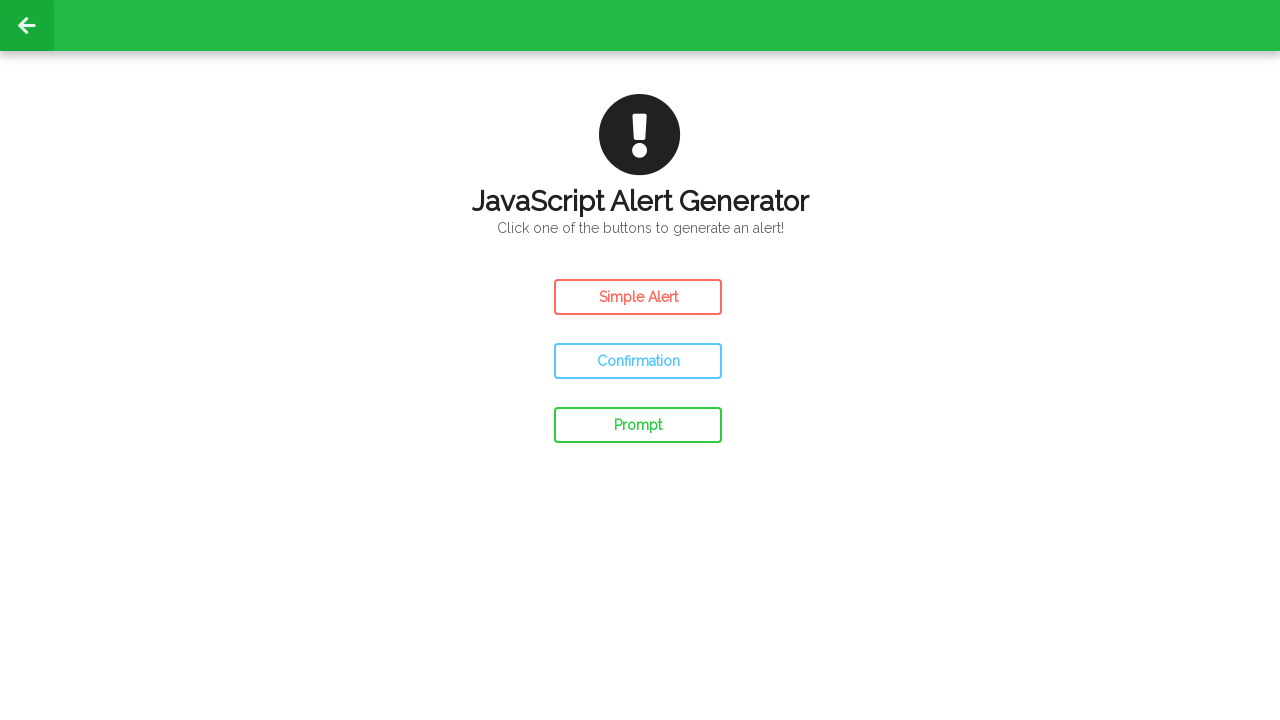

Set up dialog handler to accept prompt with custom message
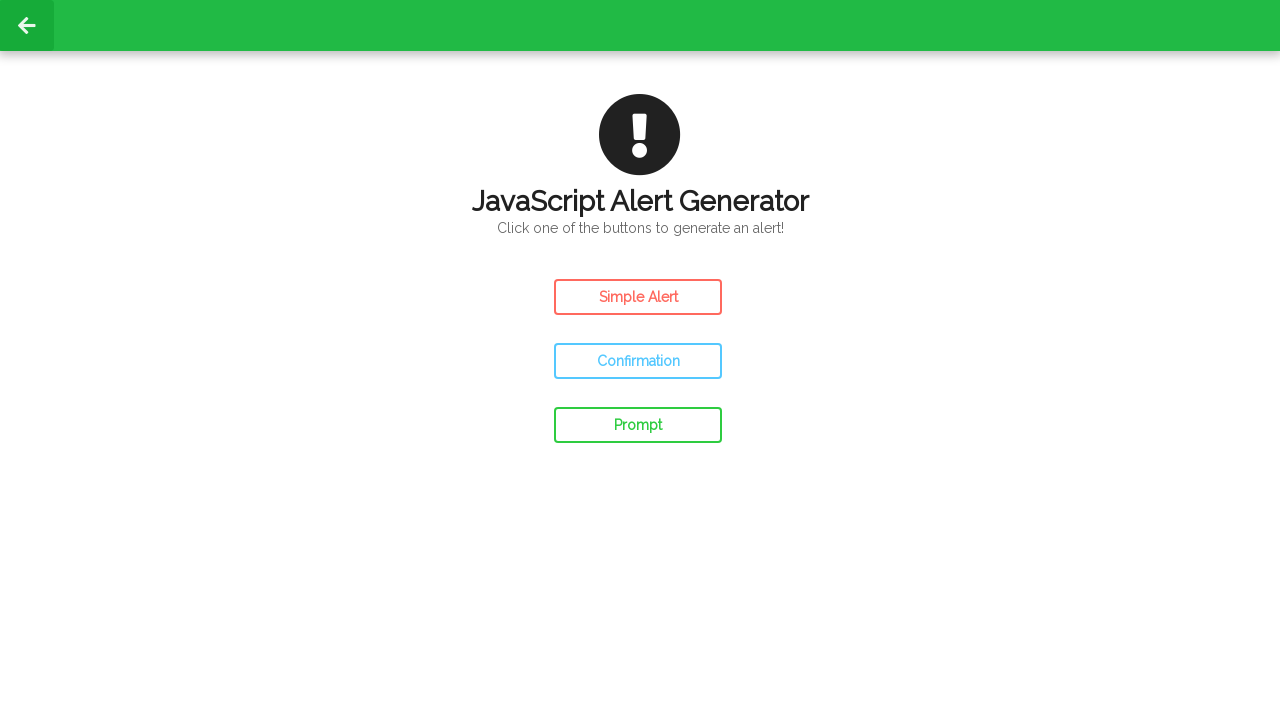

Clicked the Prompt Alert button at (638, 425) on #prompt
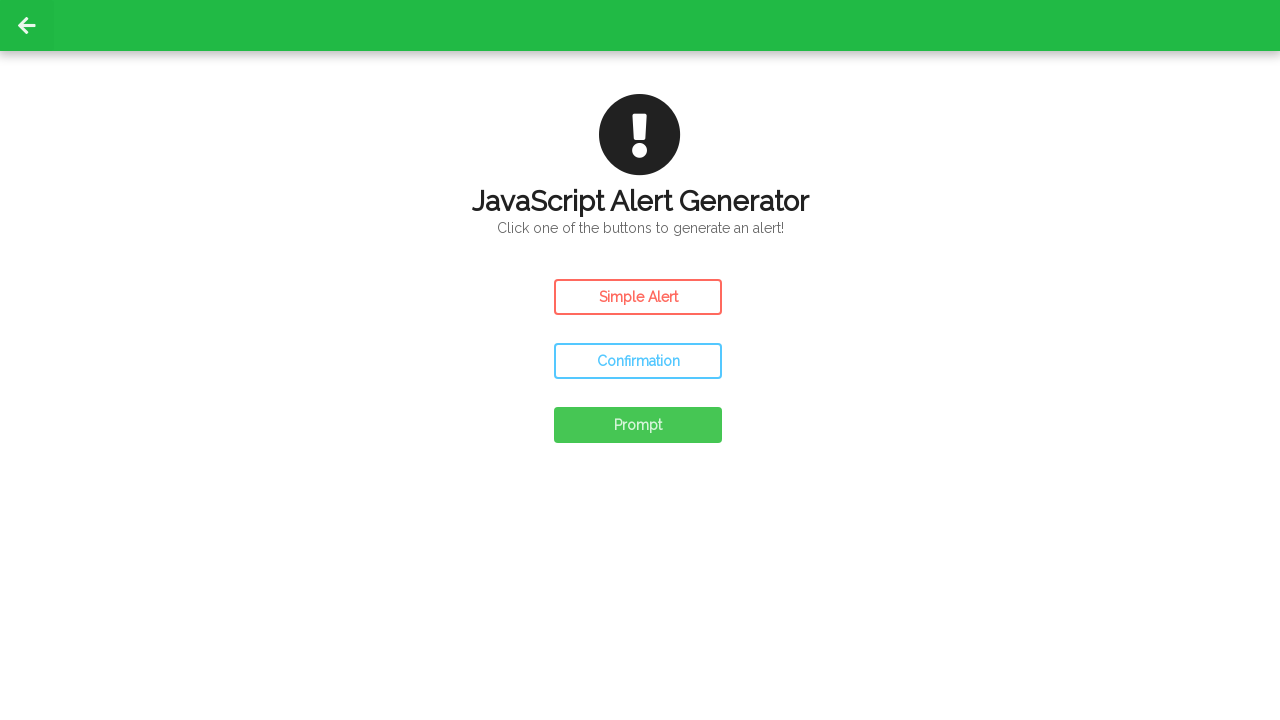

Waited for prompt dialog to be processed and accepted
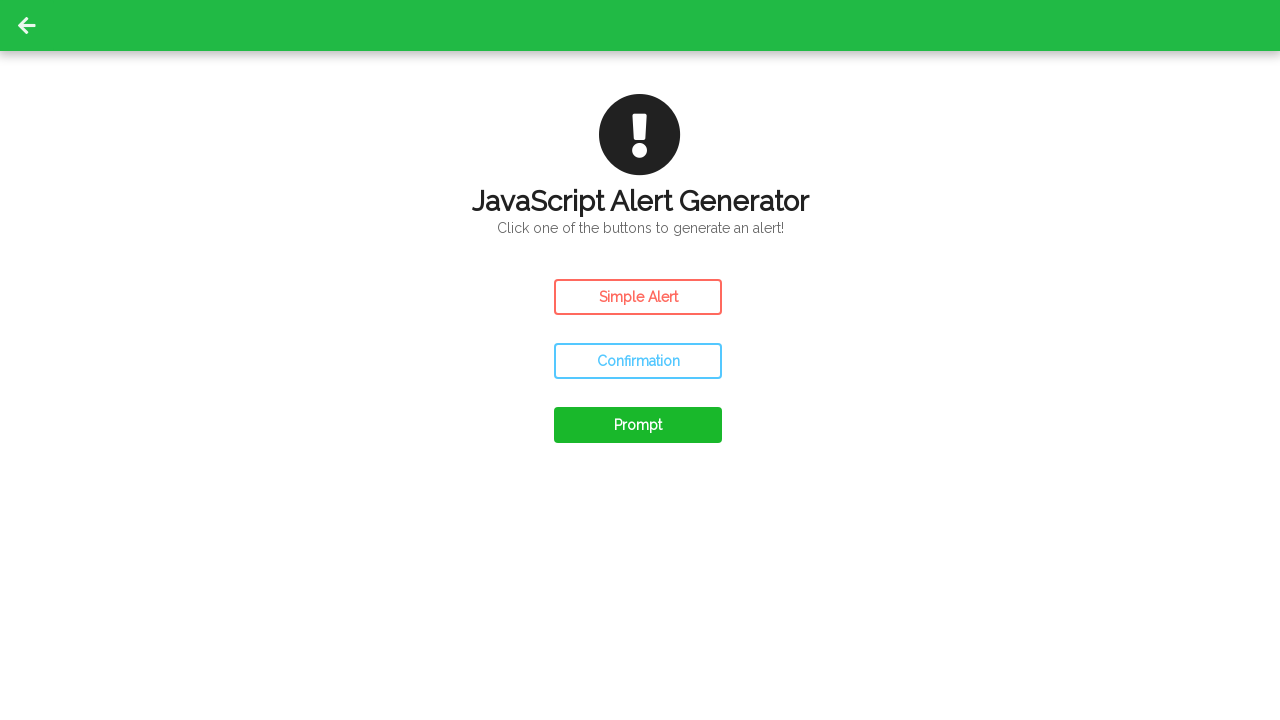

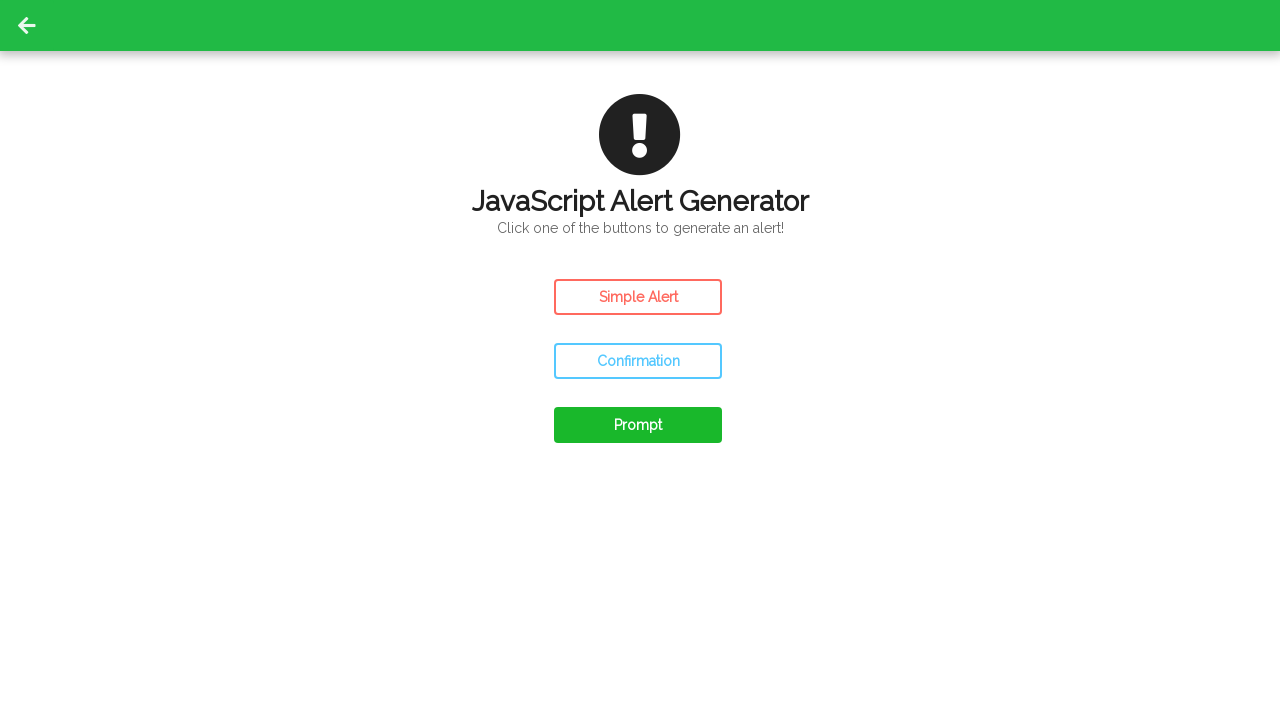